Tests a form that requires extracting a hidden attribute value from an element, performing a mathematical calculation on it, filling the result into an input field, checking two checkboxes, and submitting the form.

Starting URL: http://suninjuly.github.io/get_attribute.html

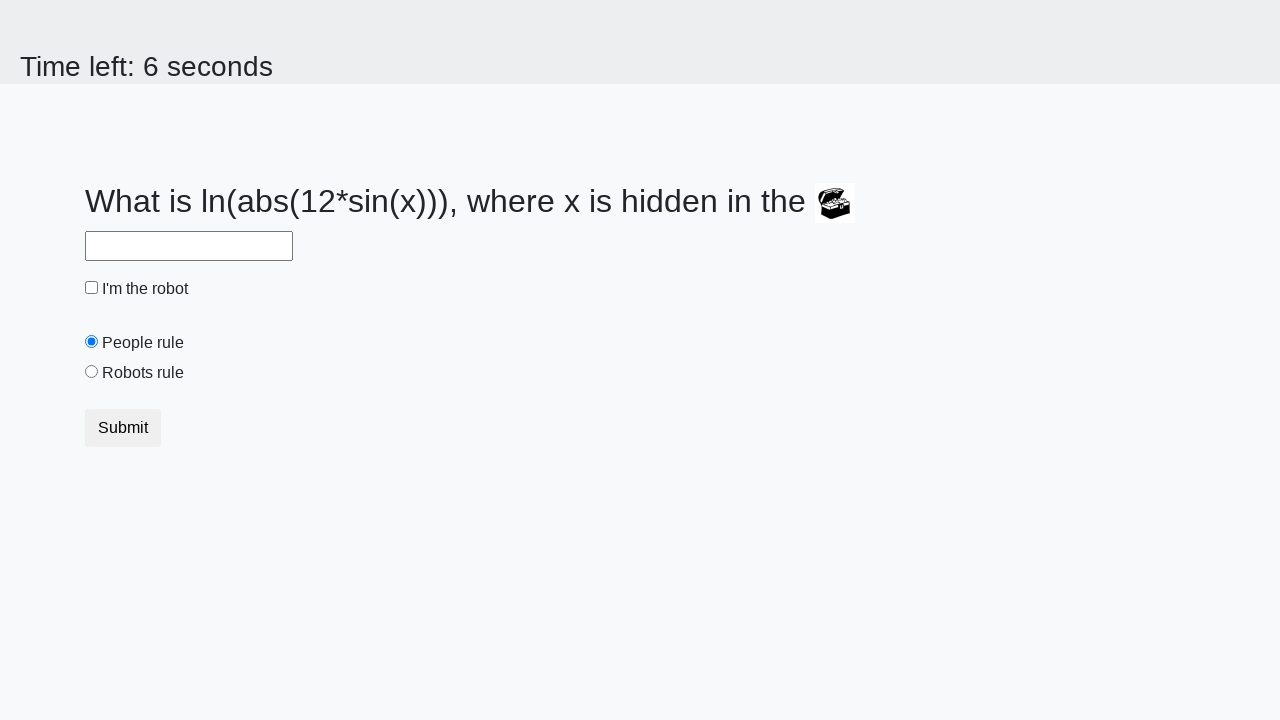

Located treasure element with ID 'treasure'
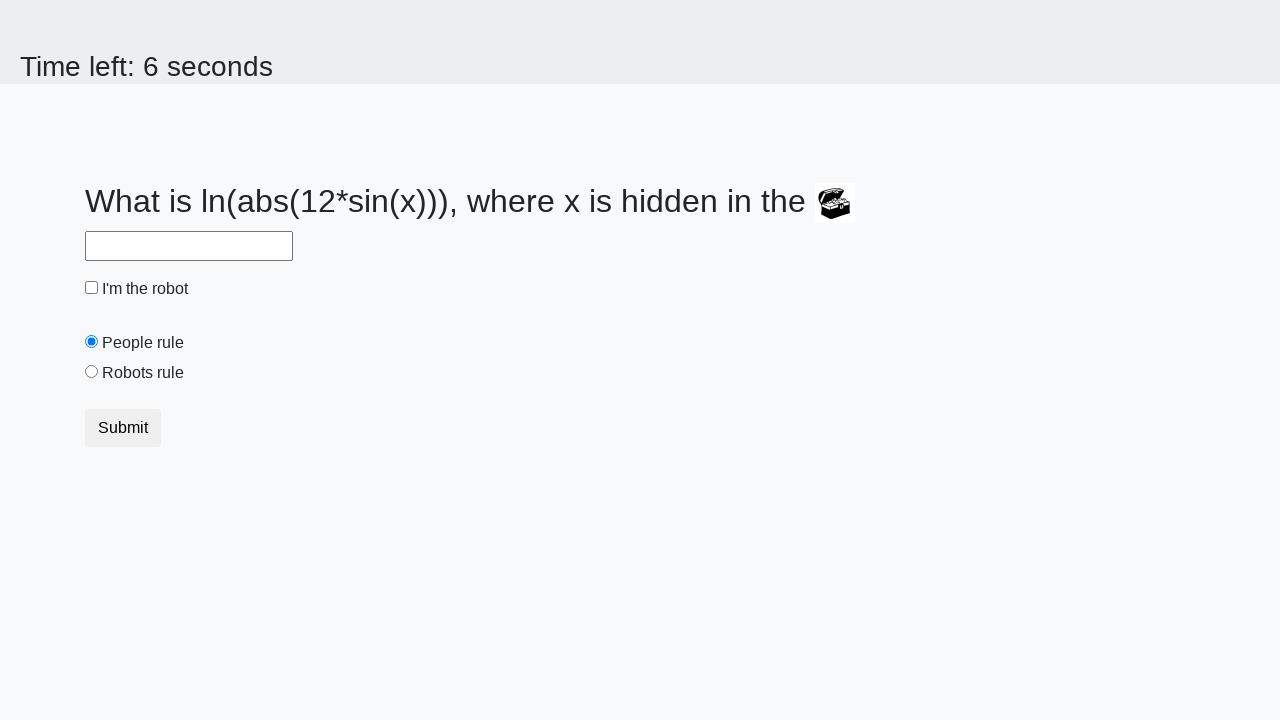

Extracted 'valuex' attribute from treasure element
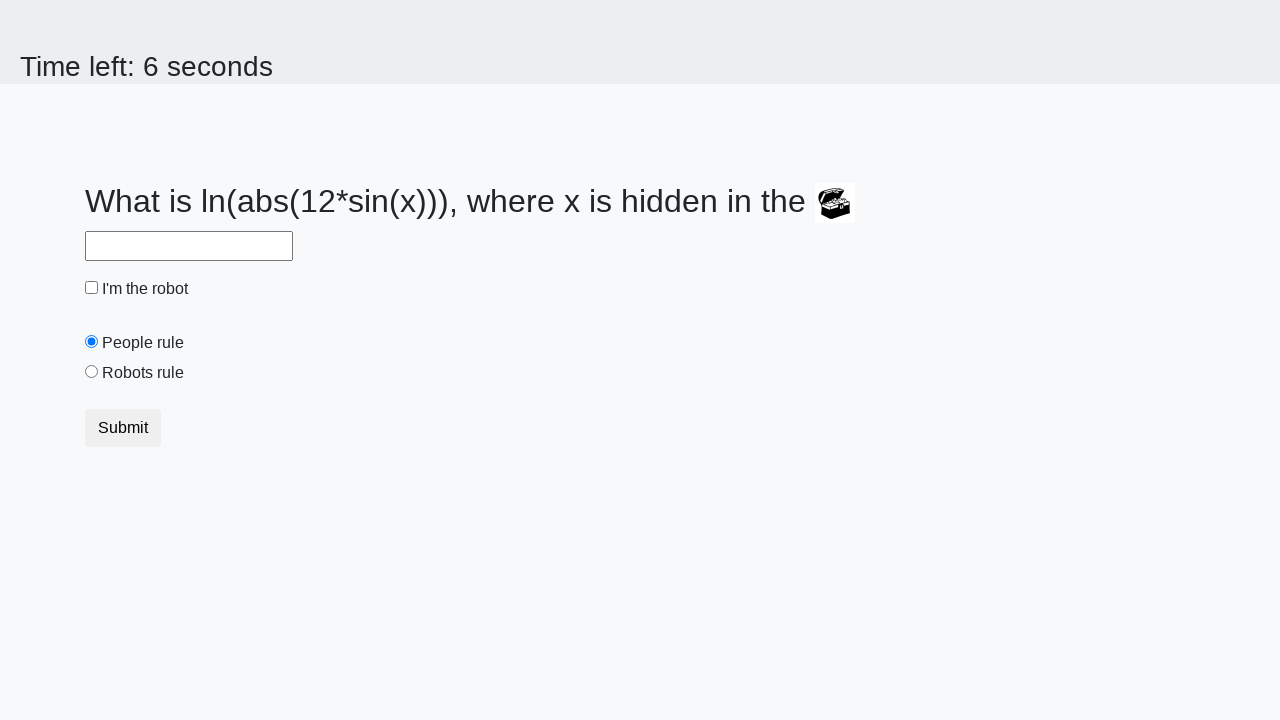

Calculated answer using formula: log(abs(12 * sin(21))) = 2.30656393314411
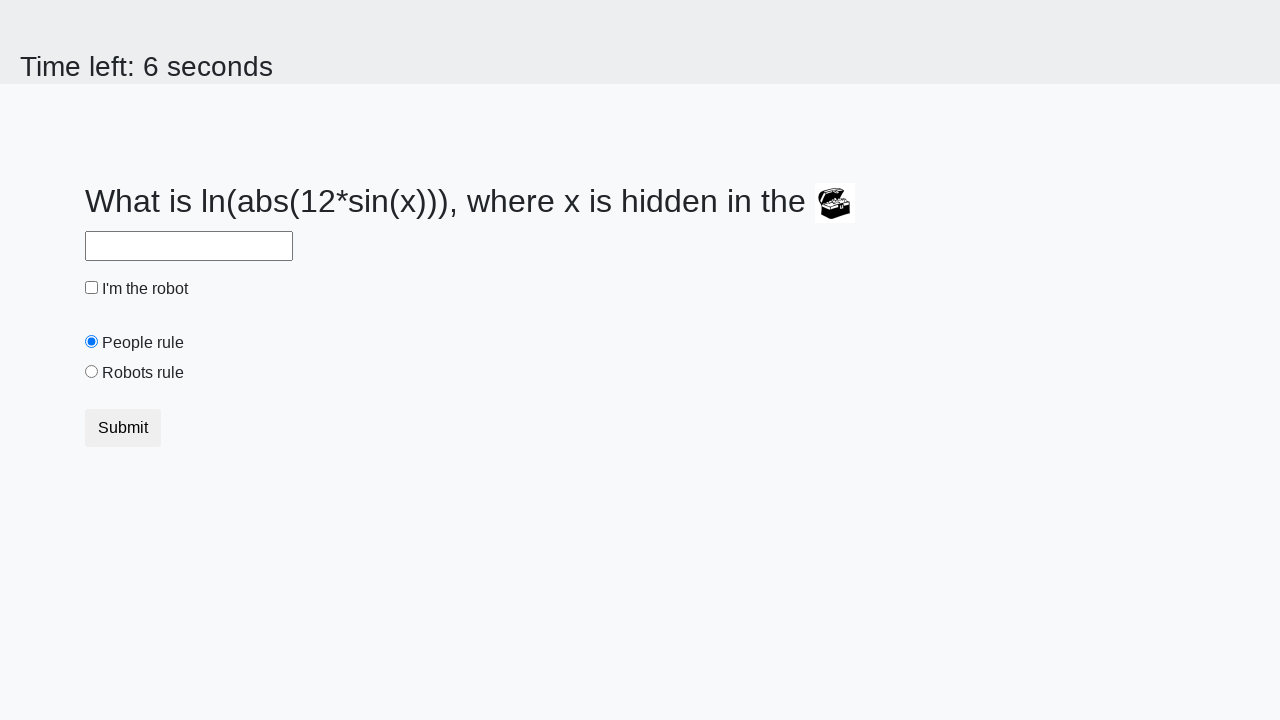

Filled answer field with calculated value: 2.30656393314411 on #answer
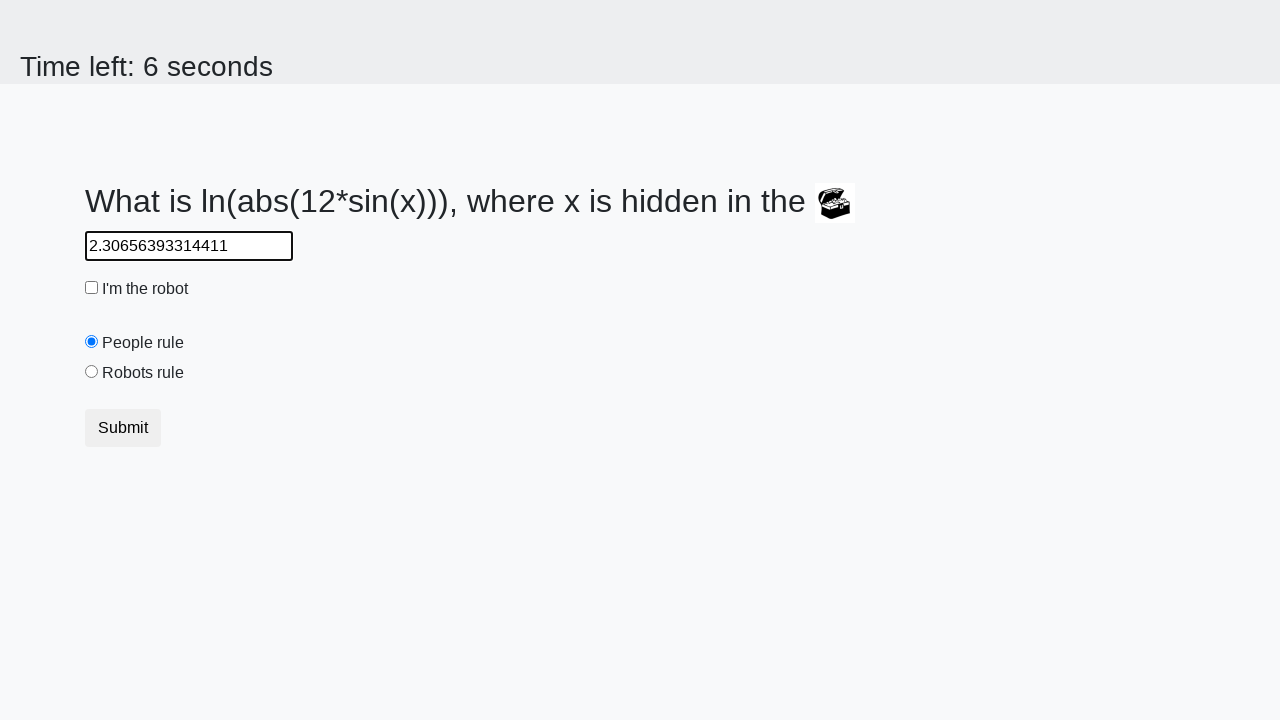

Checked the robot checkbox at (92, 288) on #robotCheckbox
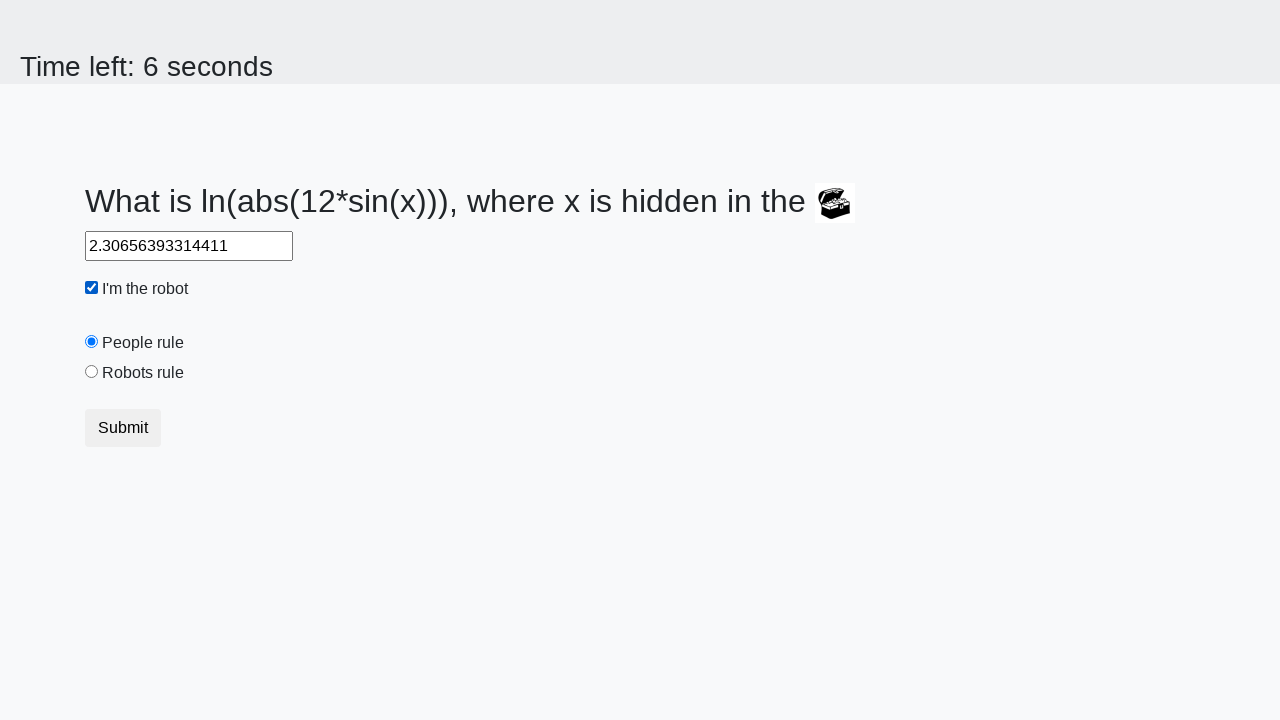

Checked the robots rule checkbox at (92, 372) on #robotsRule
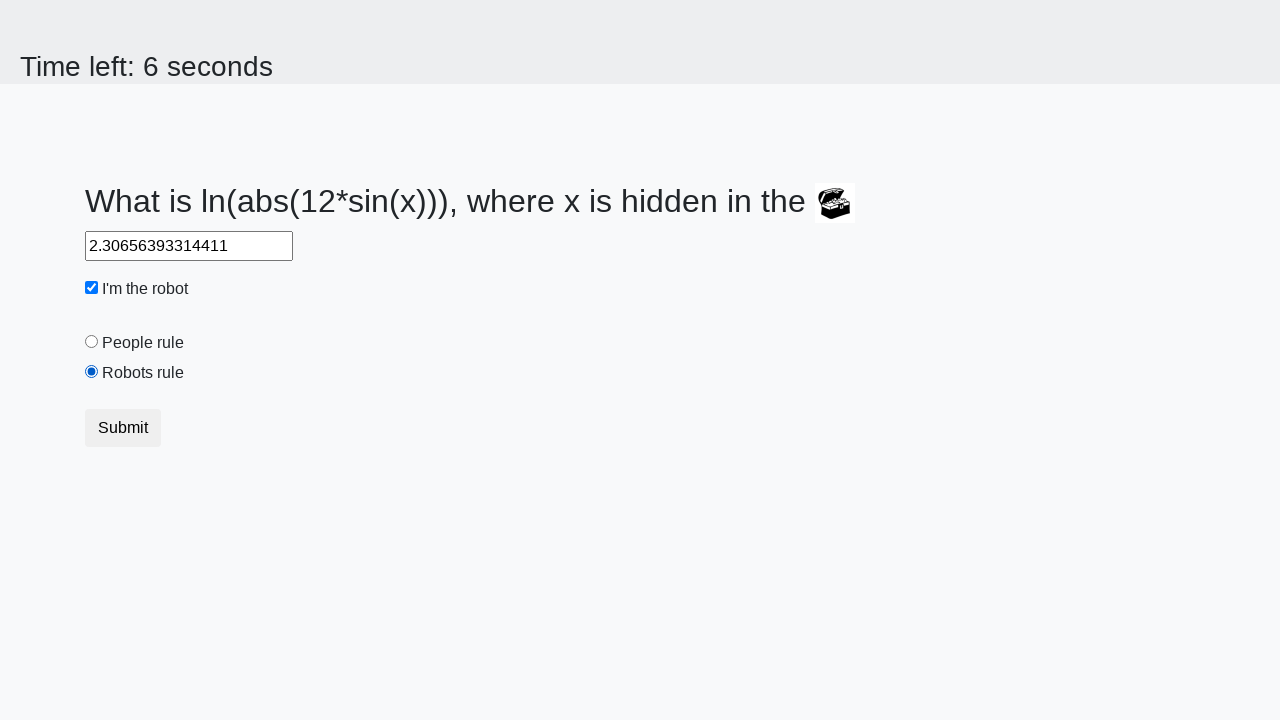

Clicked submit button to submit the form at (123, 428) on button.btn
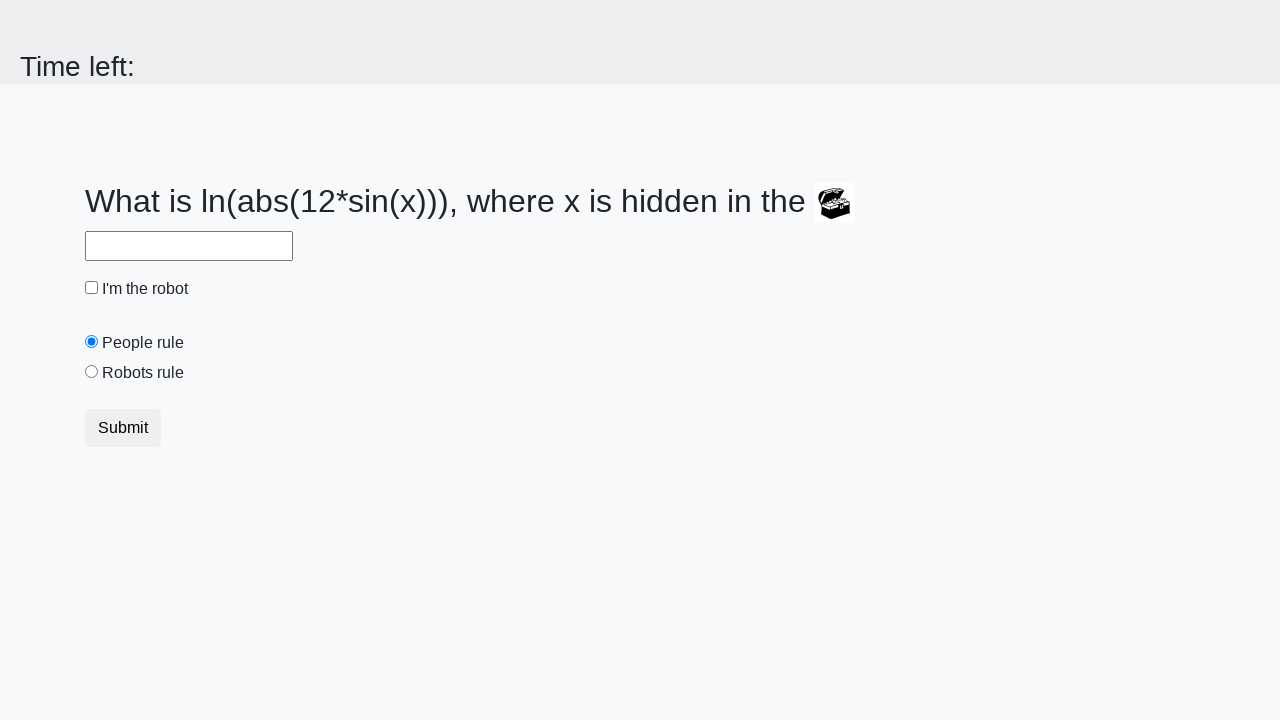

Waited for page response (1000ms)
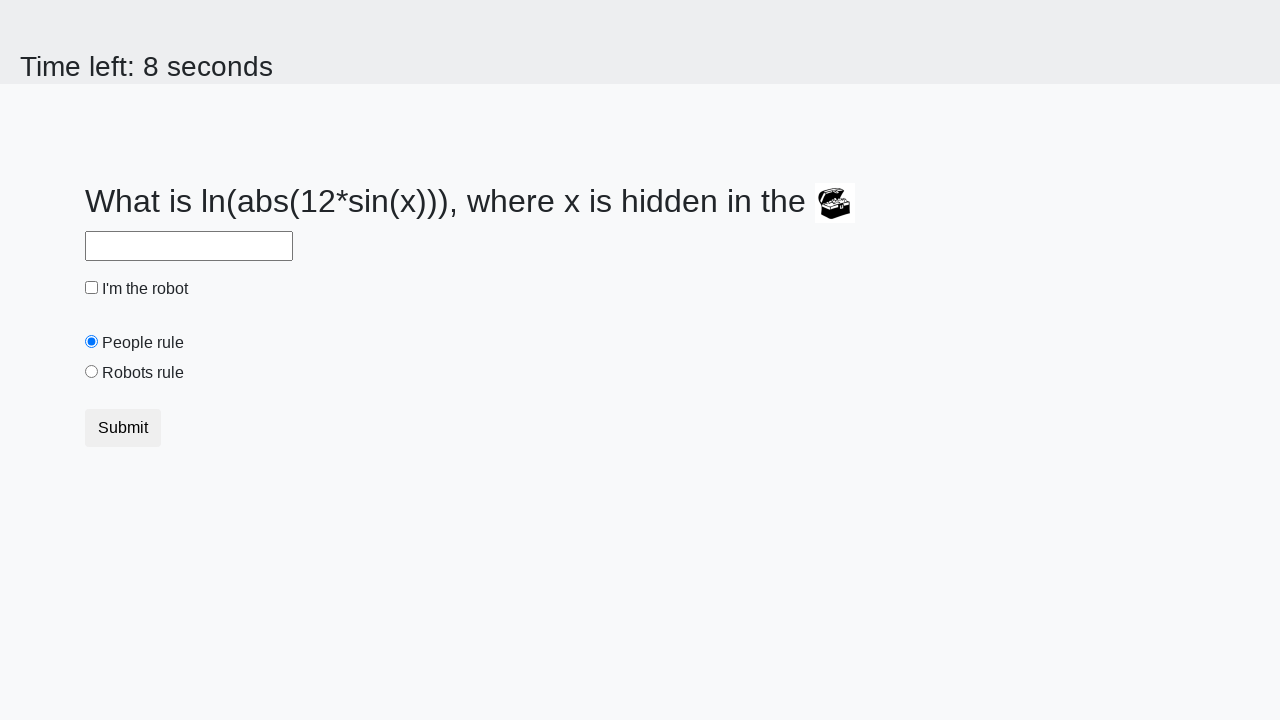

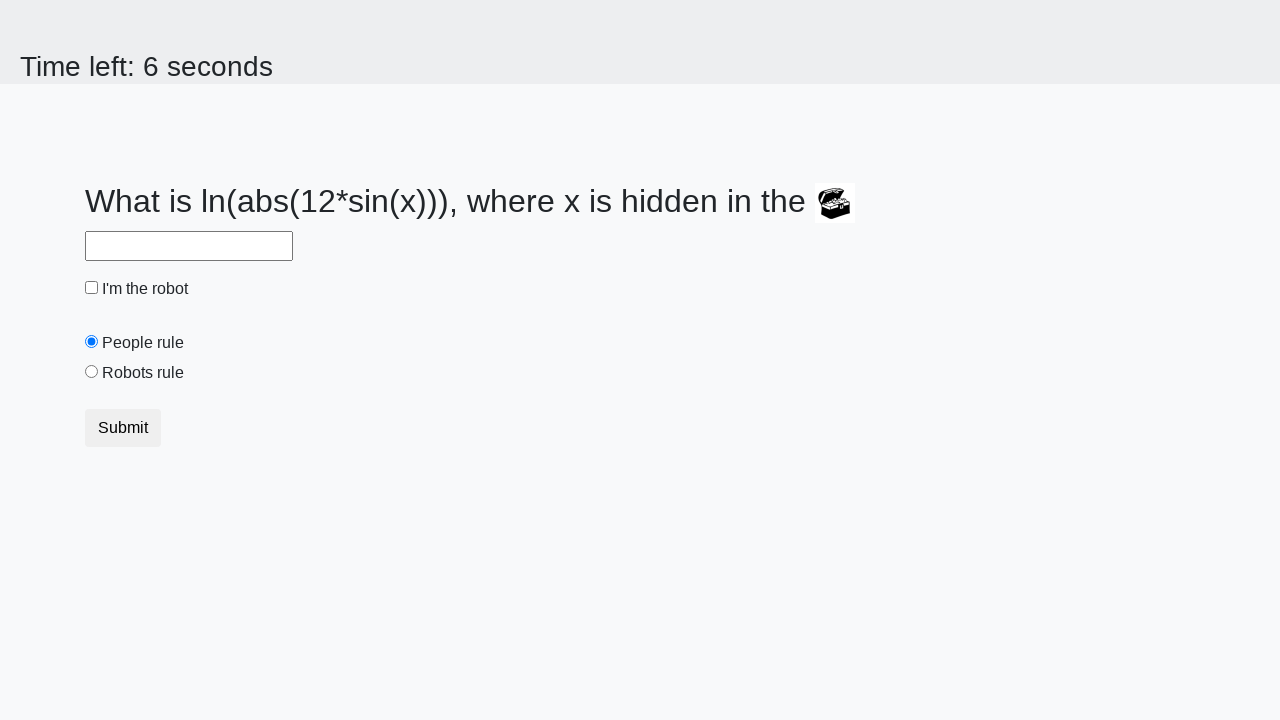